Tests login failure scenario by entering invalid credentials and verifying the error message is displayed

Starting URL: https://pw-practice-dev.playwrightvn.com/wp-admin

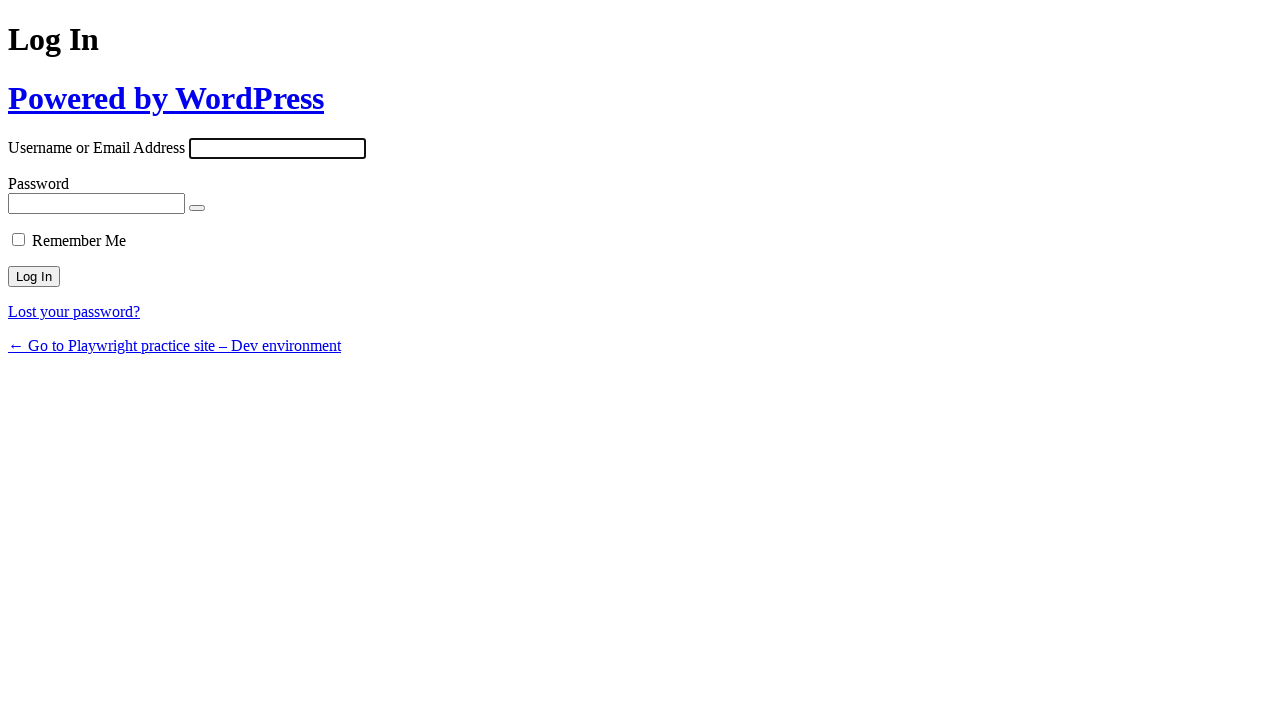

Filled username field with invalid credentials 'K14-class' on xpath=//input[@id='user_login']
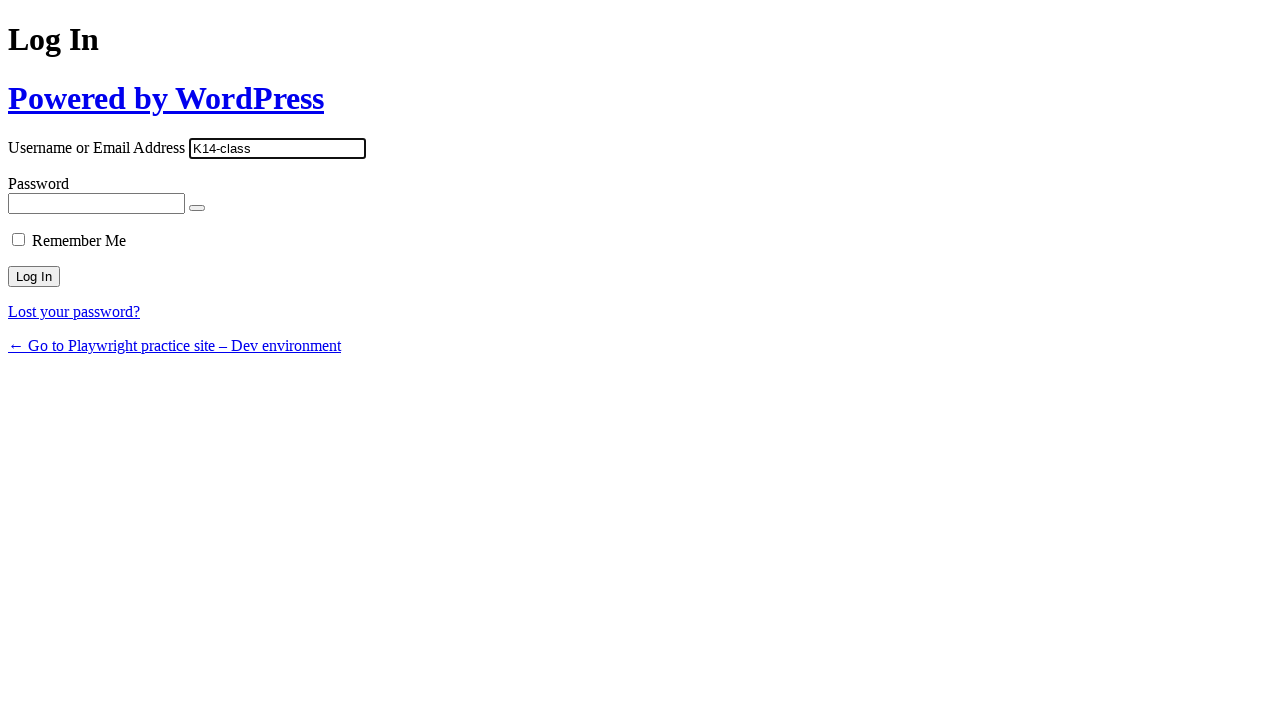

Filled password field with incorrect password 'wrong password' on xpath=//input[@id='user_pass']
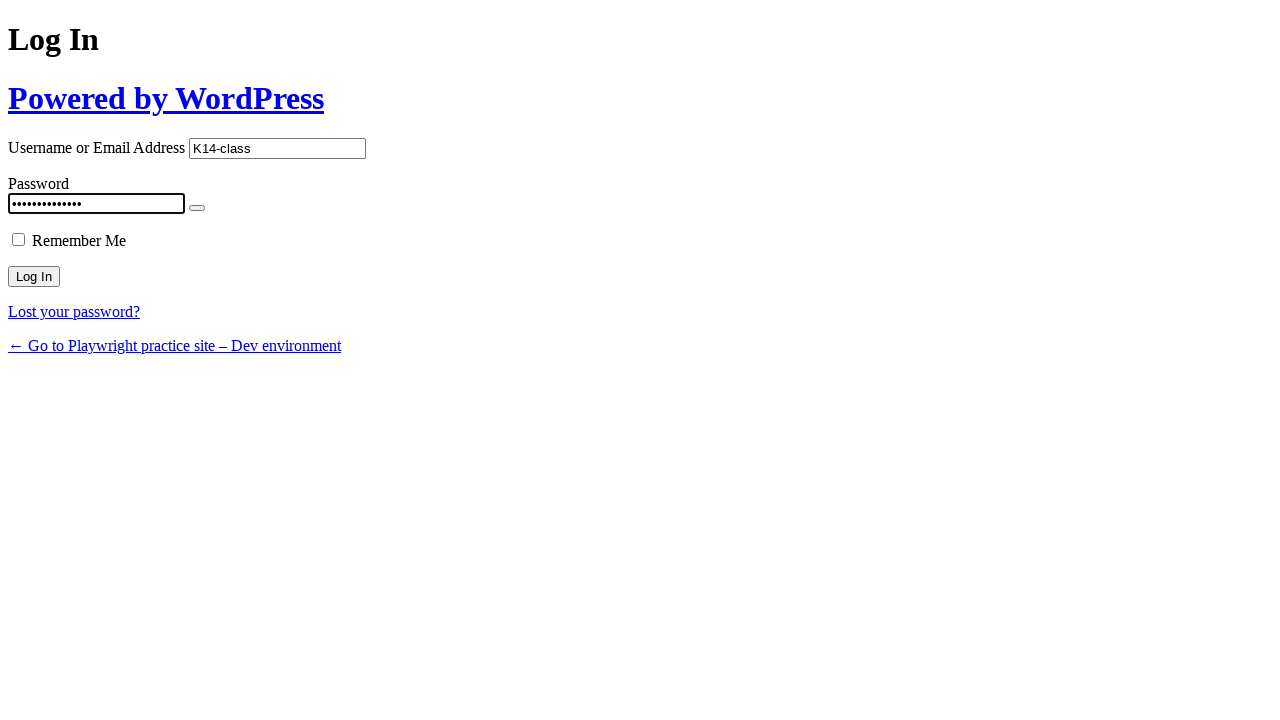

Clicked login button to attempt authentication with invalid credentials at (34, 277) on xpath=//input[@id='wp-submit']
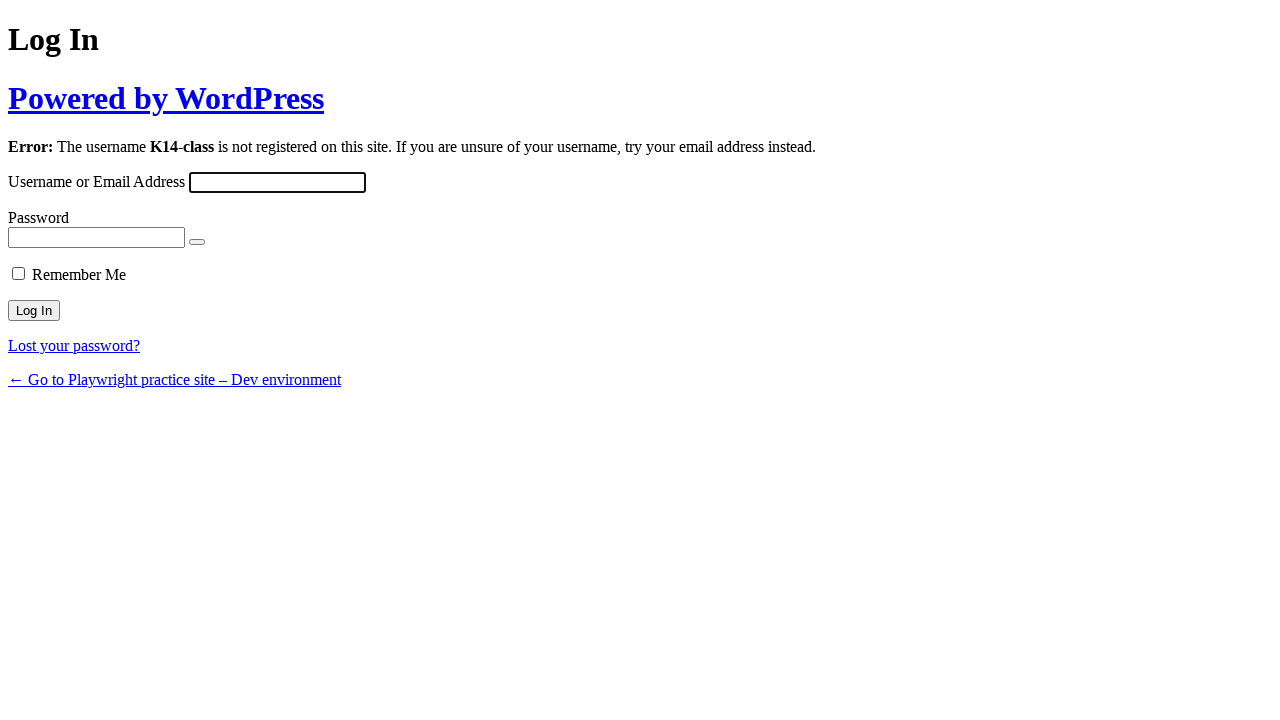

Error message displayed confirming login failure scenario
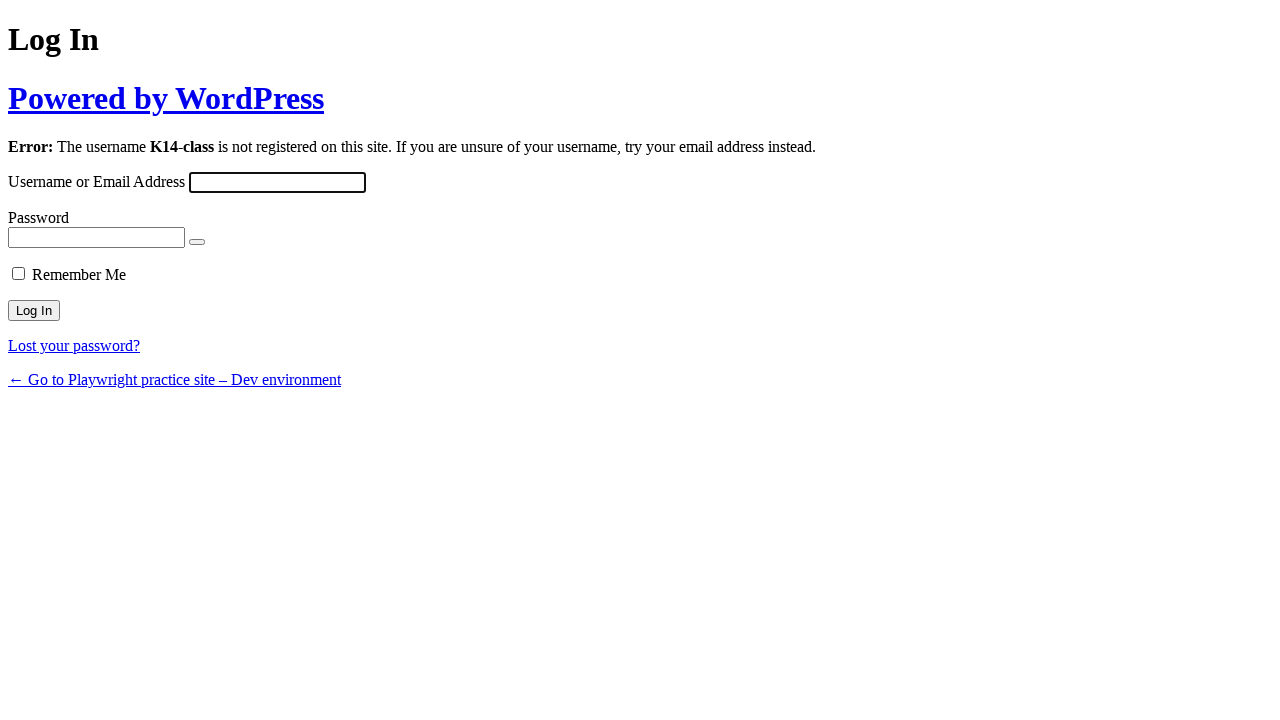

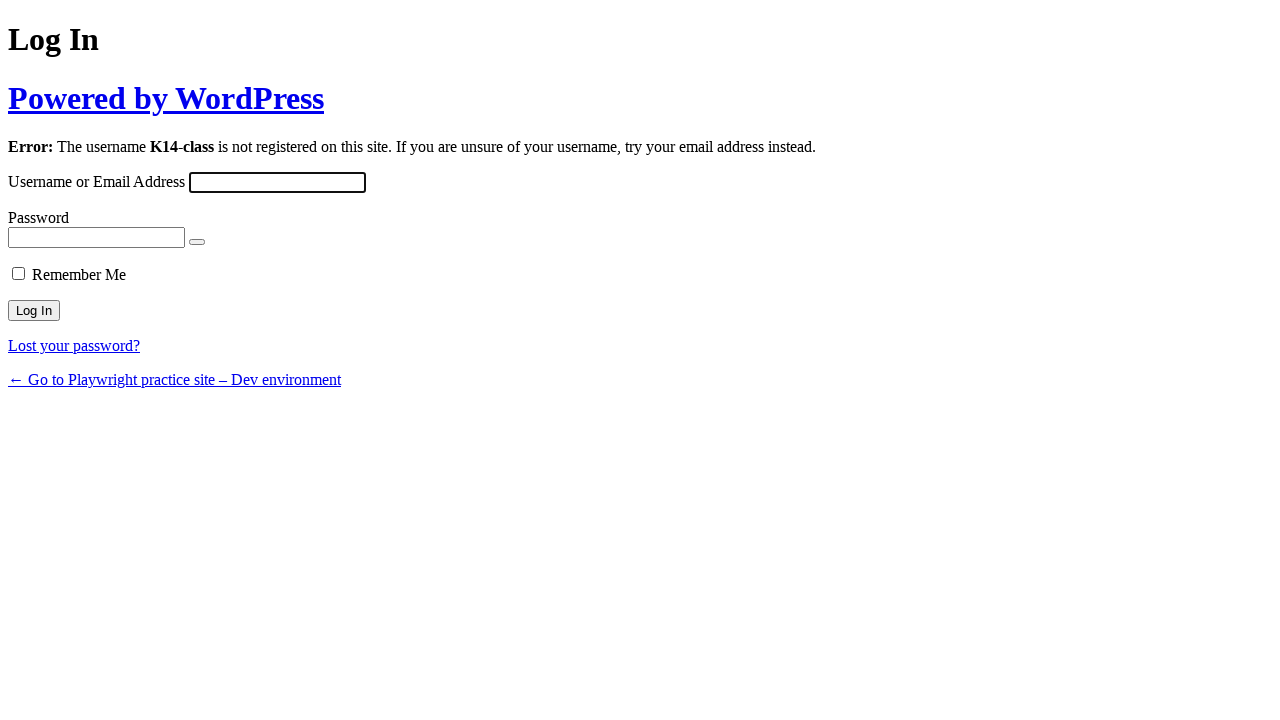